Tests drag and drop functionality on jQuery UI demo page by dragging an element and dropping it onto a target

Starting URL: https://jqueryui.com/droppable/

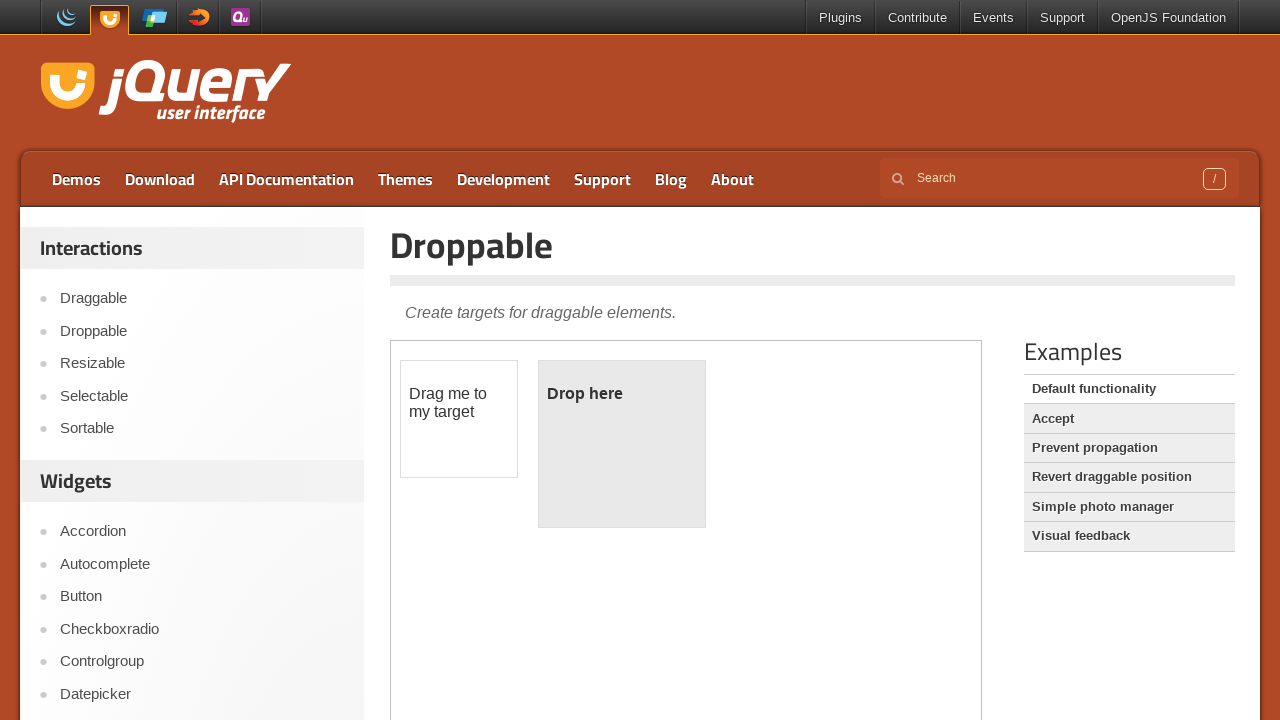

Navigated to jQuery UI droppable demo page
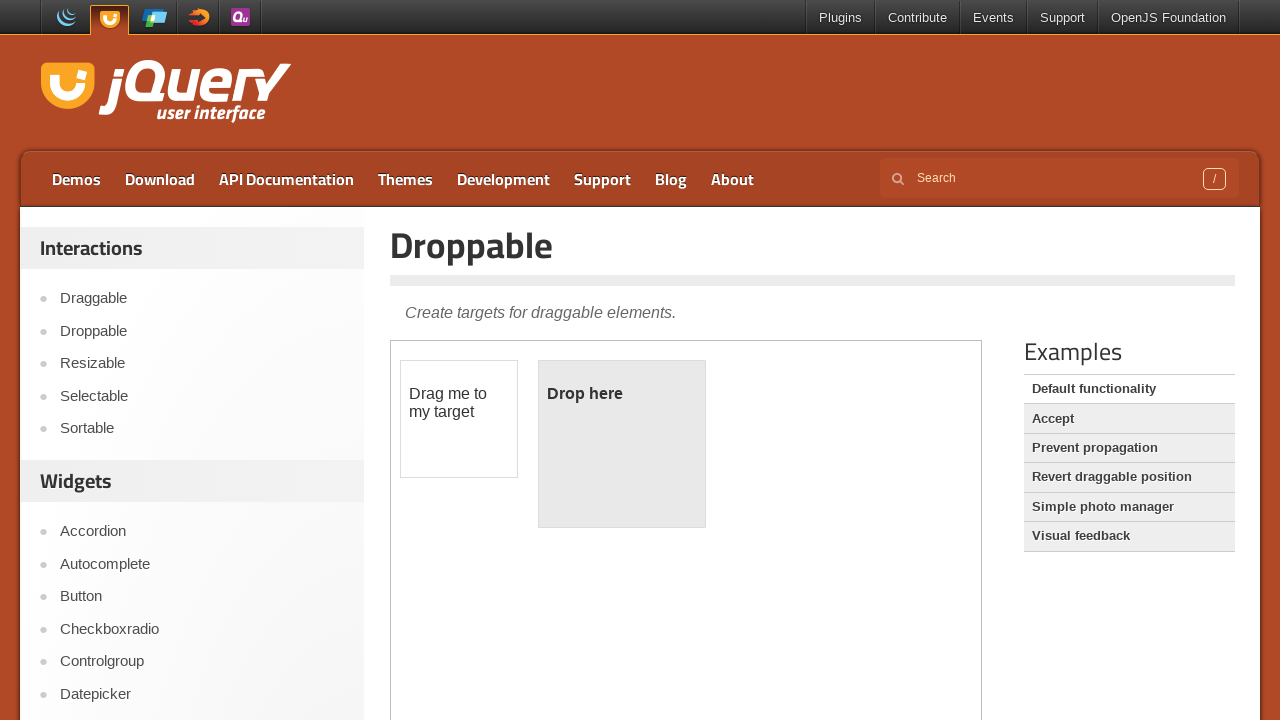

Located the demo iframe
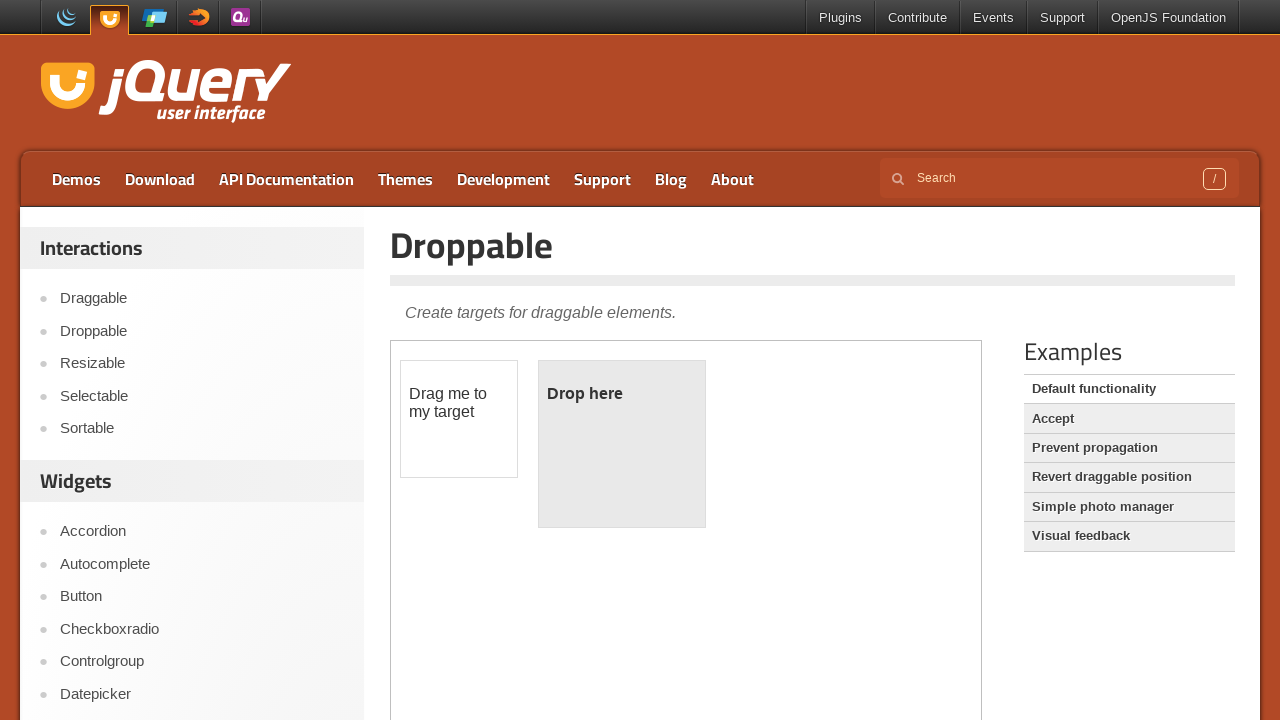

Located the draggable element
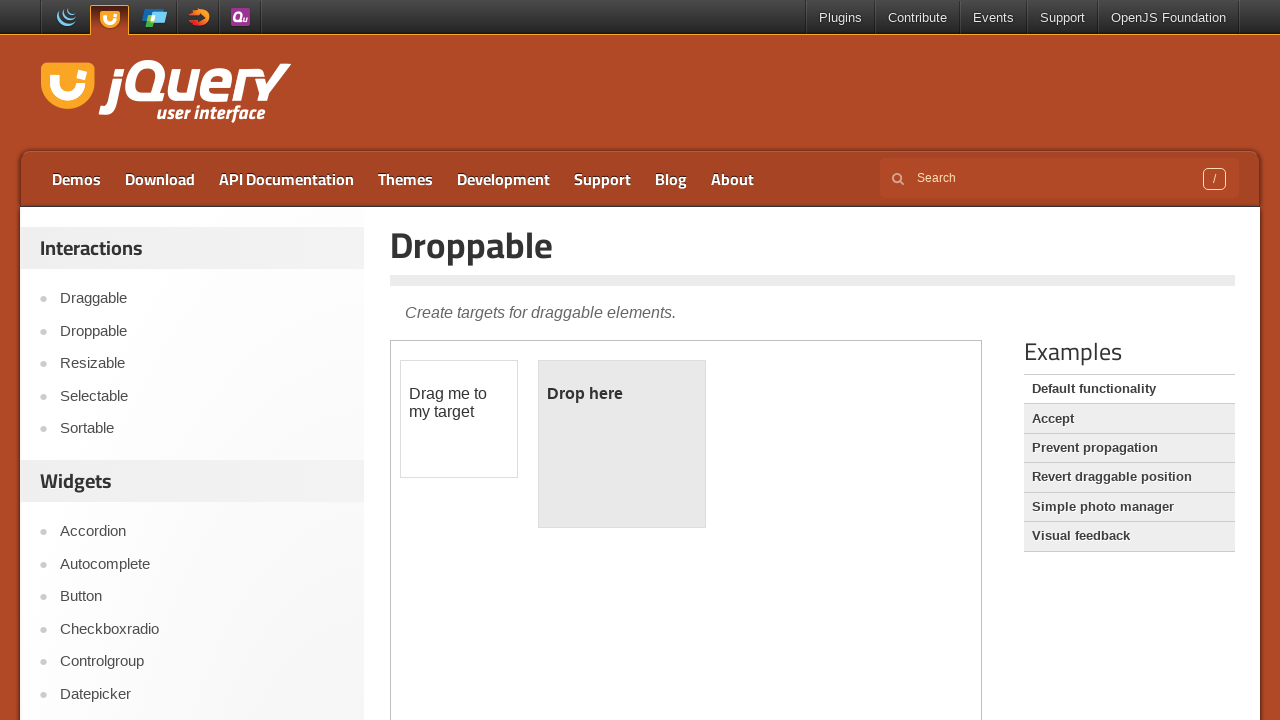

Located the droppable target element
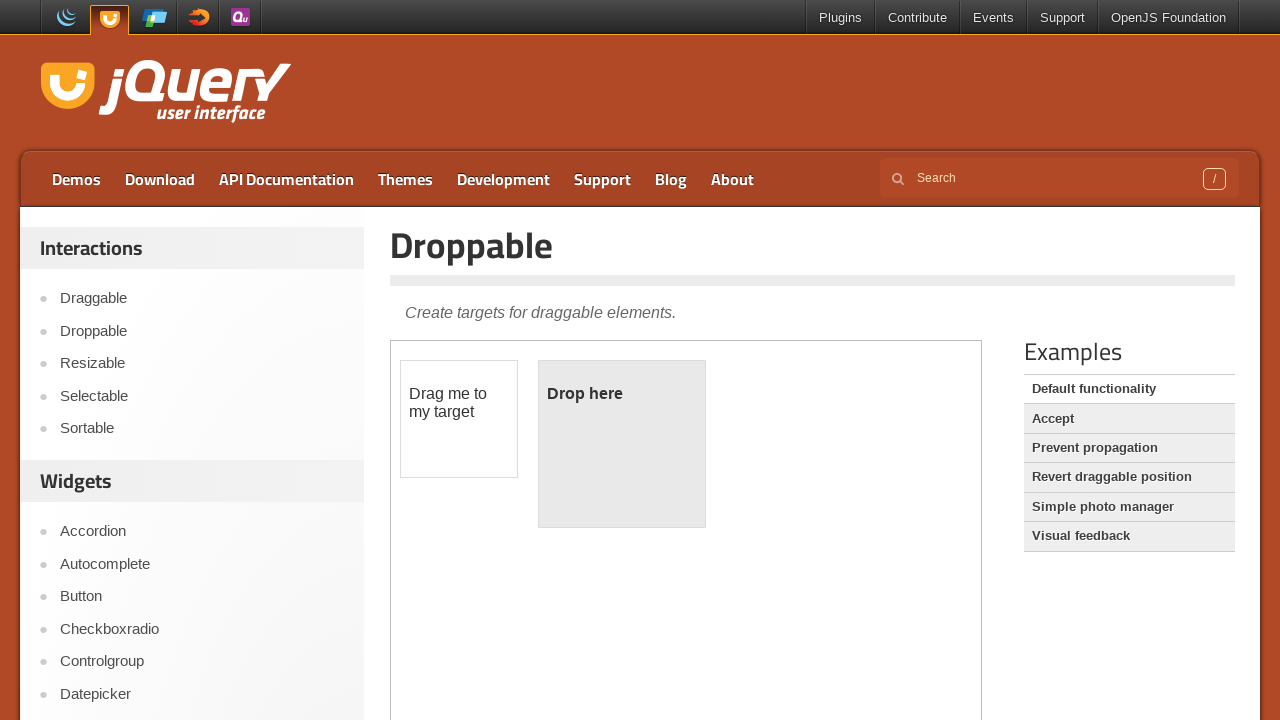

Dragged and dropped the element onto the target at (622, 444)
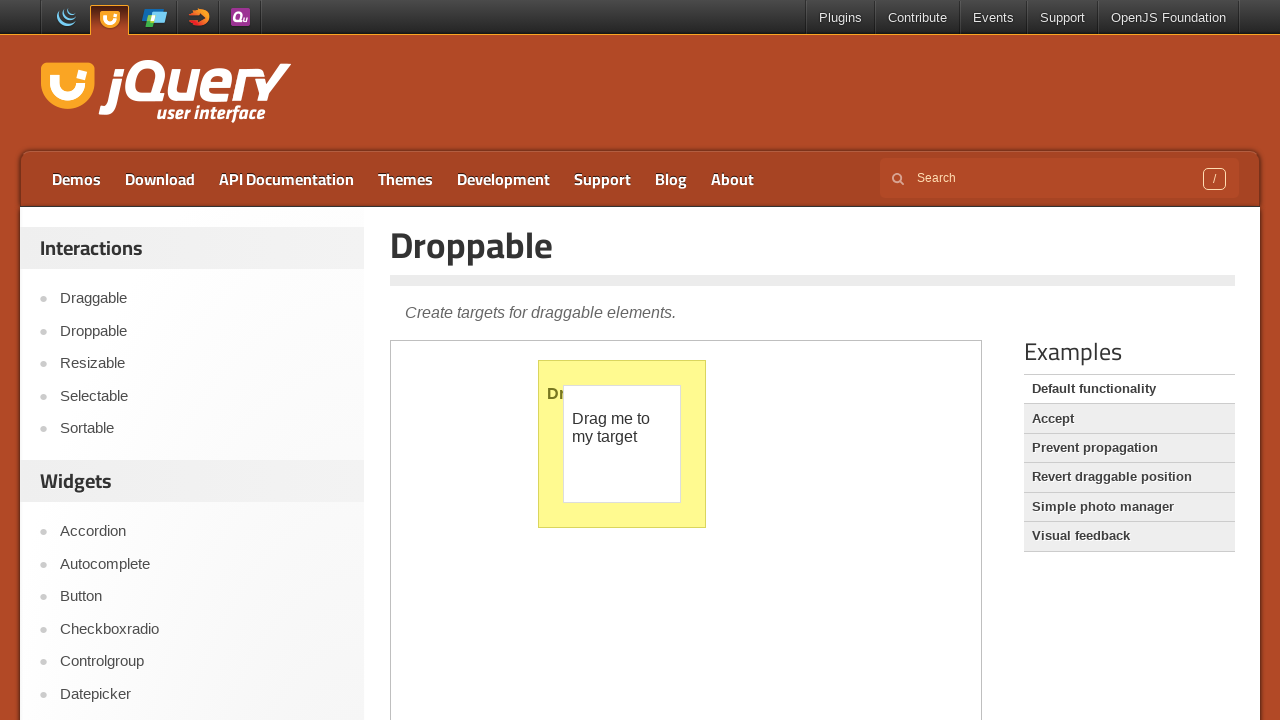

Verified drop was successful - 'Dropped!' text appeared
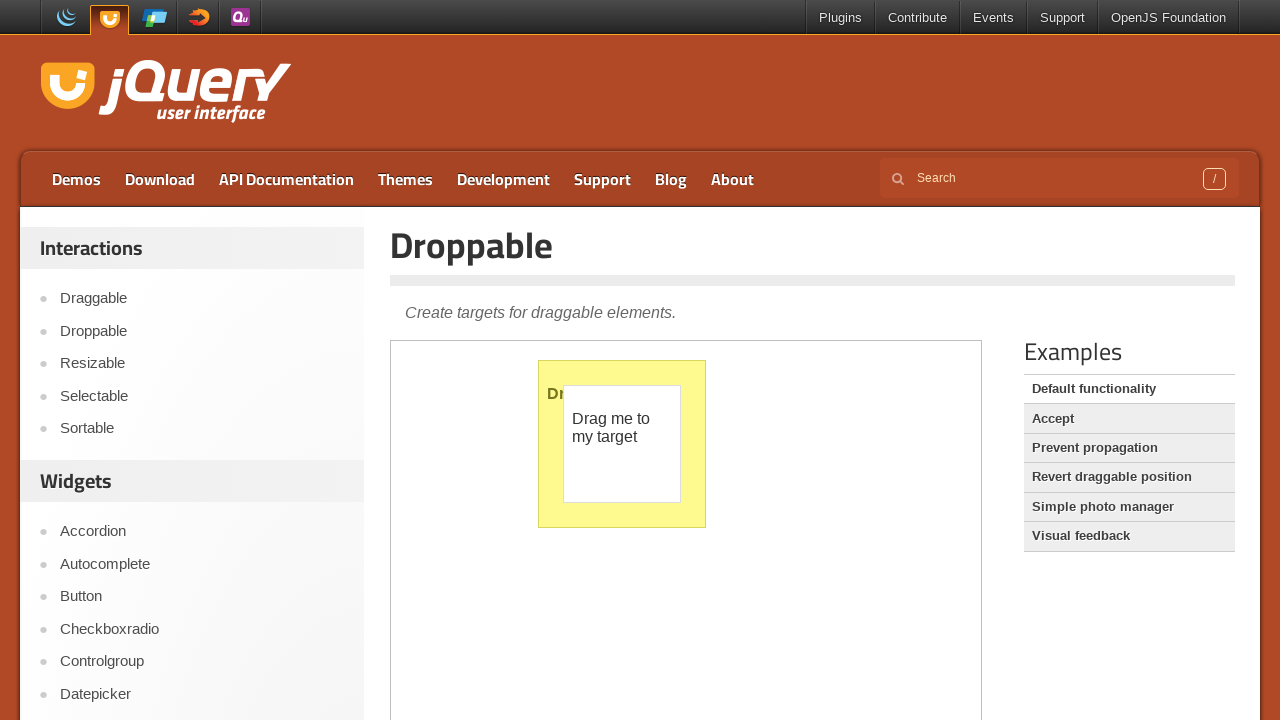

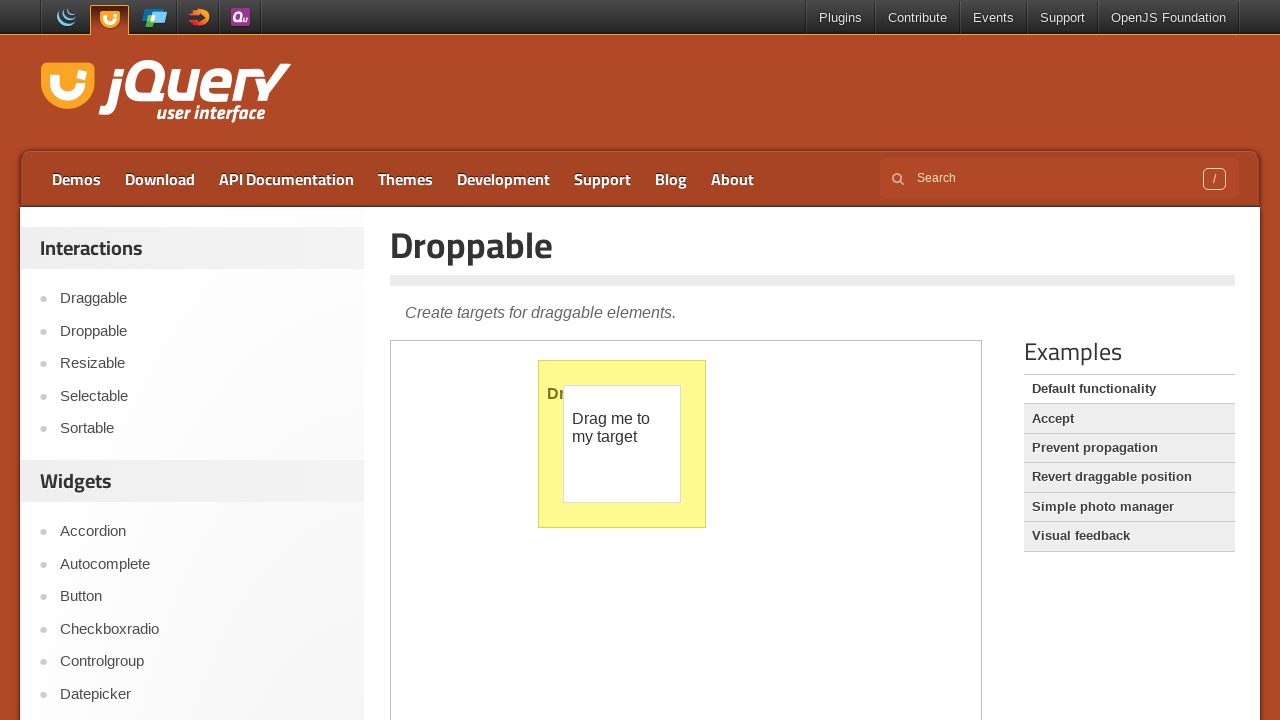